Tests drag and drop functionality on jQuery UI demo page by dragging an element into a droppable zone

Starting URL: http://jqueryui.com/droppable/

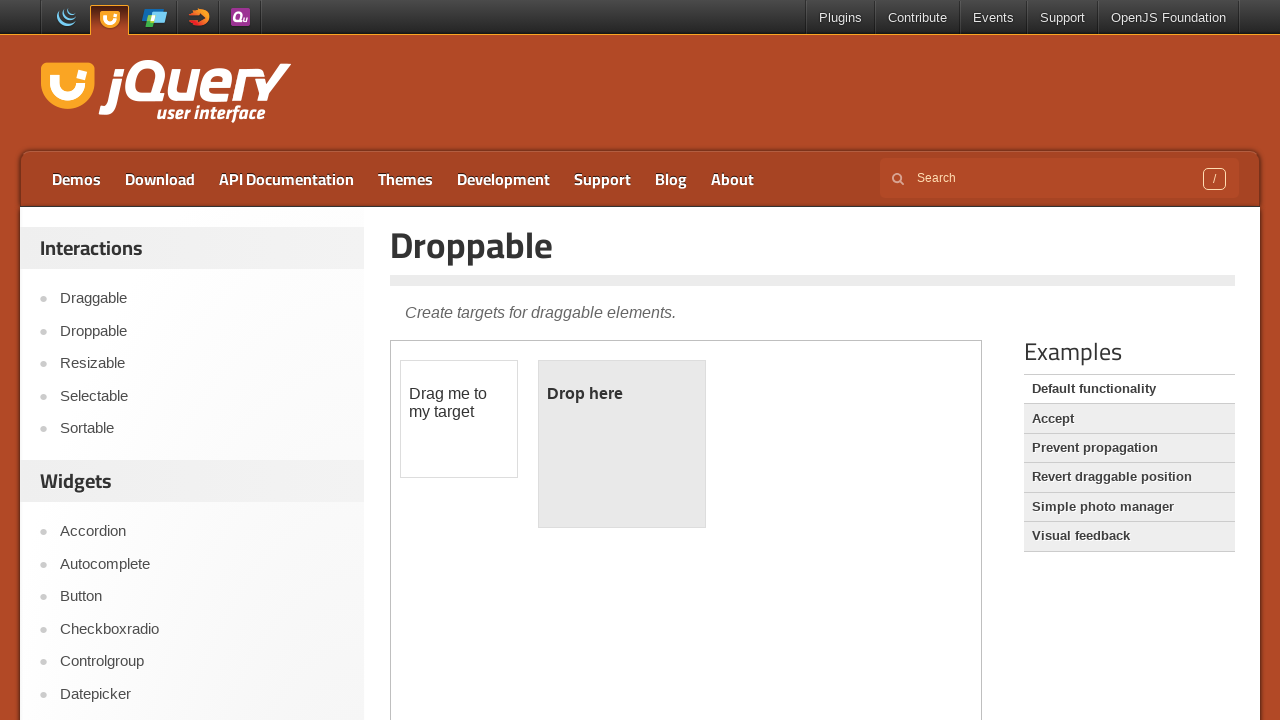

Located demo frame containing drag and drop elements
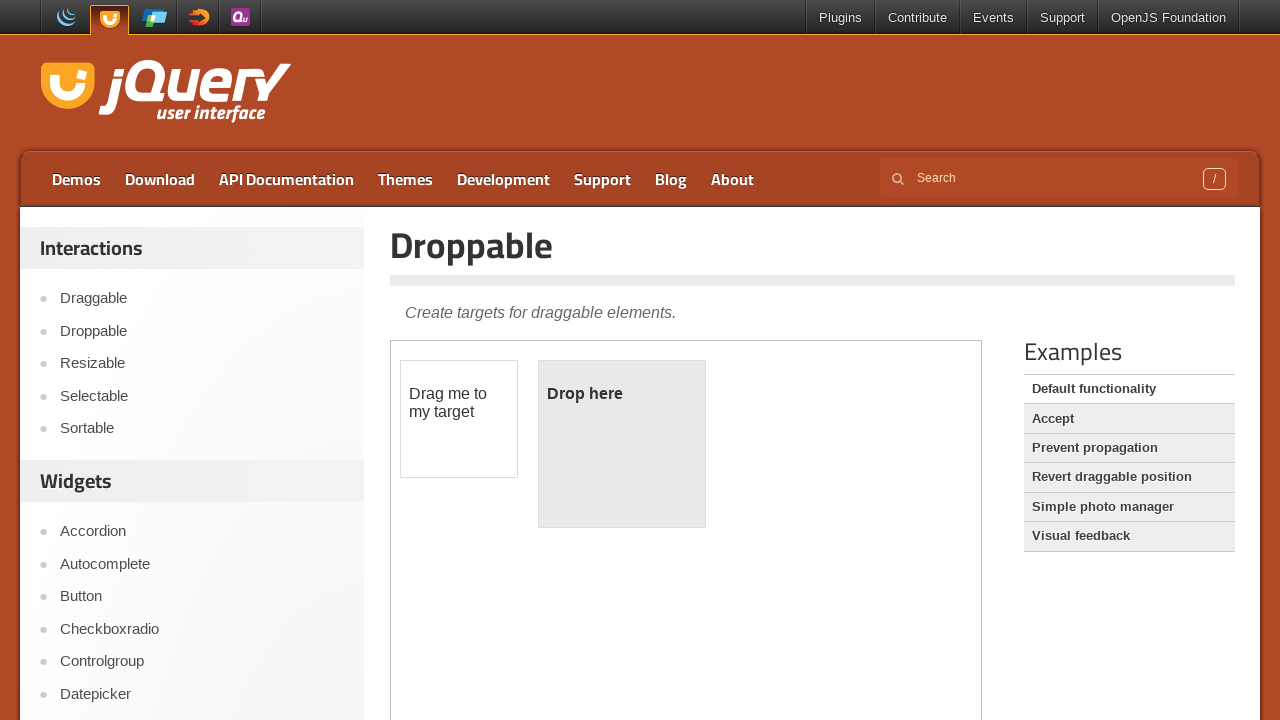

Located draggable element
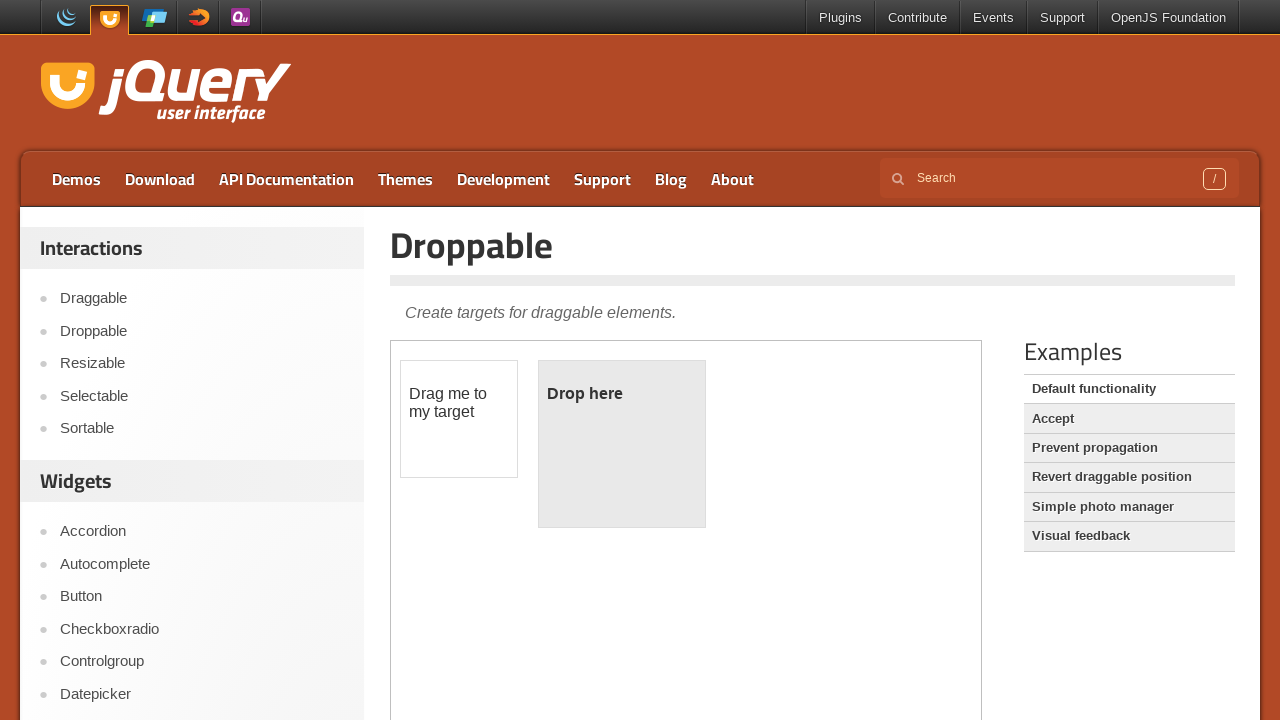

Located droppable zone element
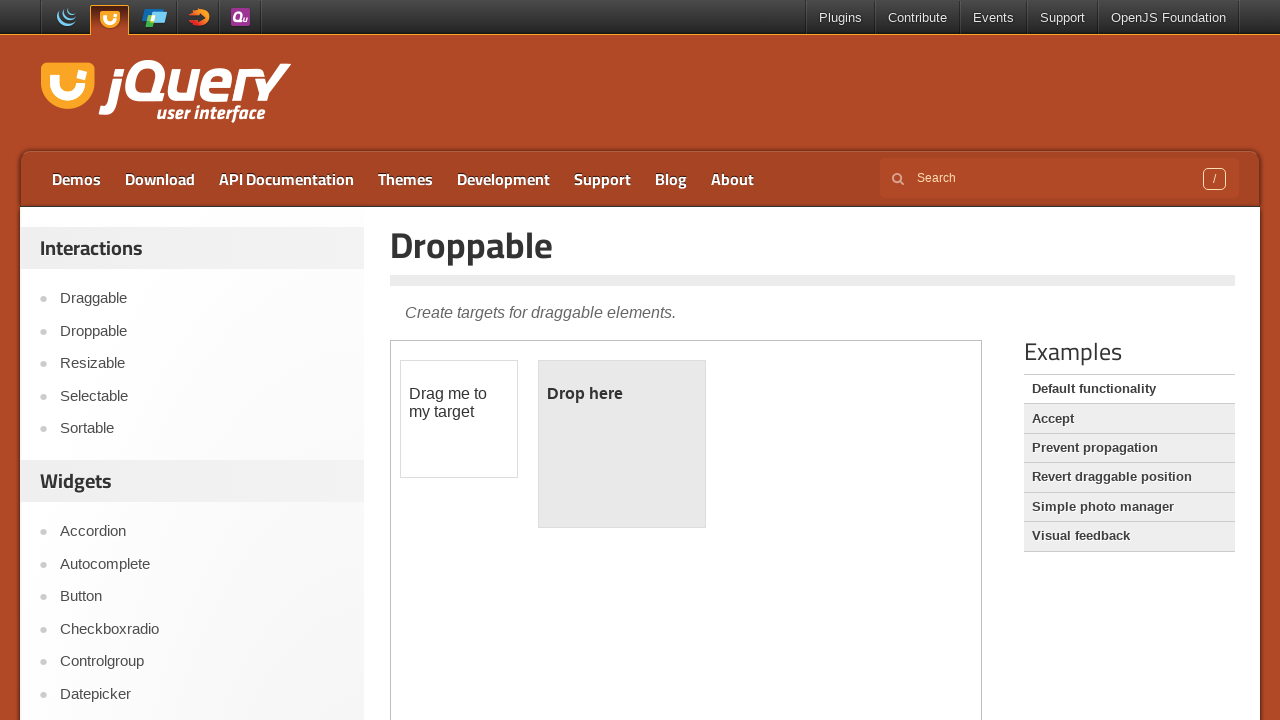

Retrieved initial droppable text: '
	Drop here
'
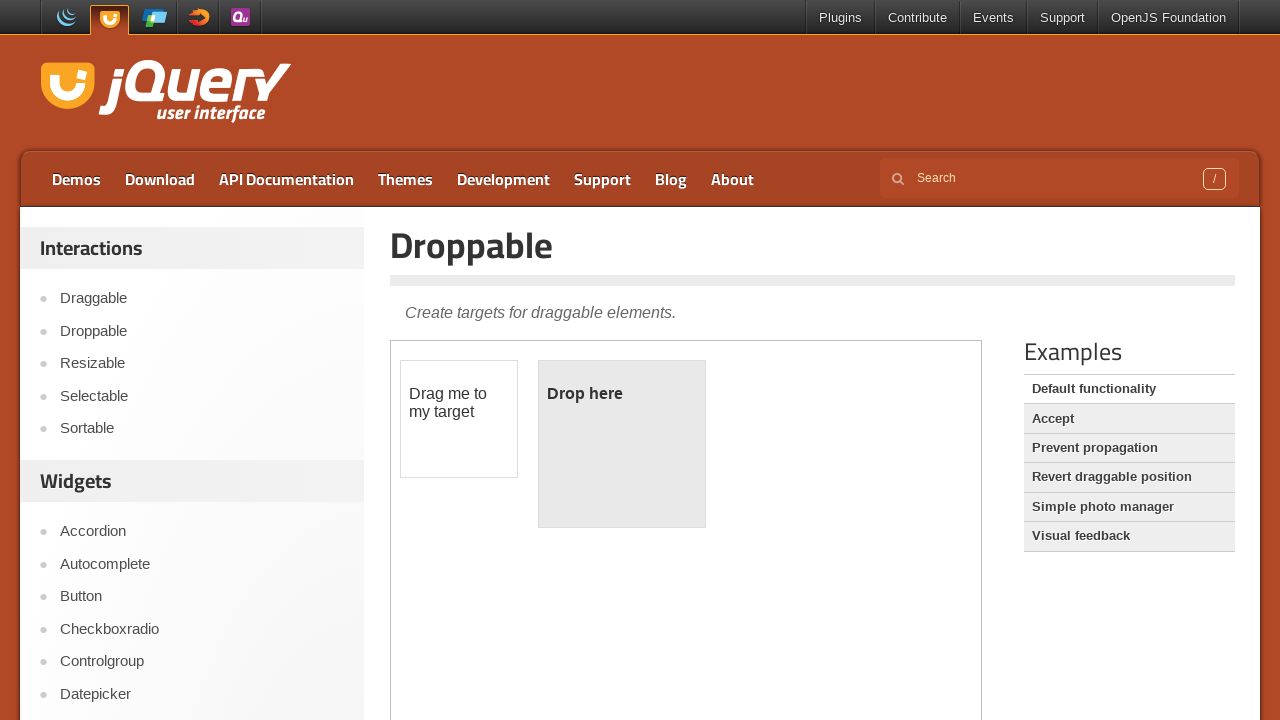

Dragged draggable element into droppable zone at (622, 444)
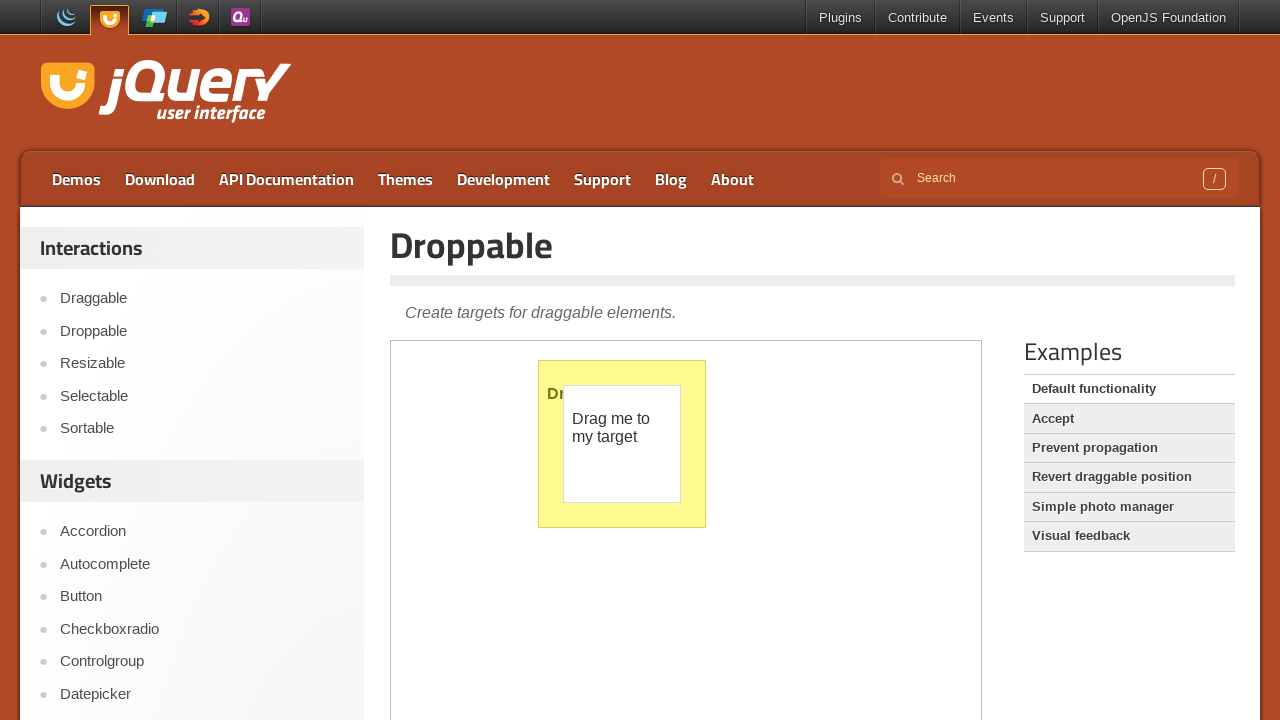

Retrieved final droppable text: '
	Dropped!
'
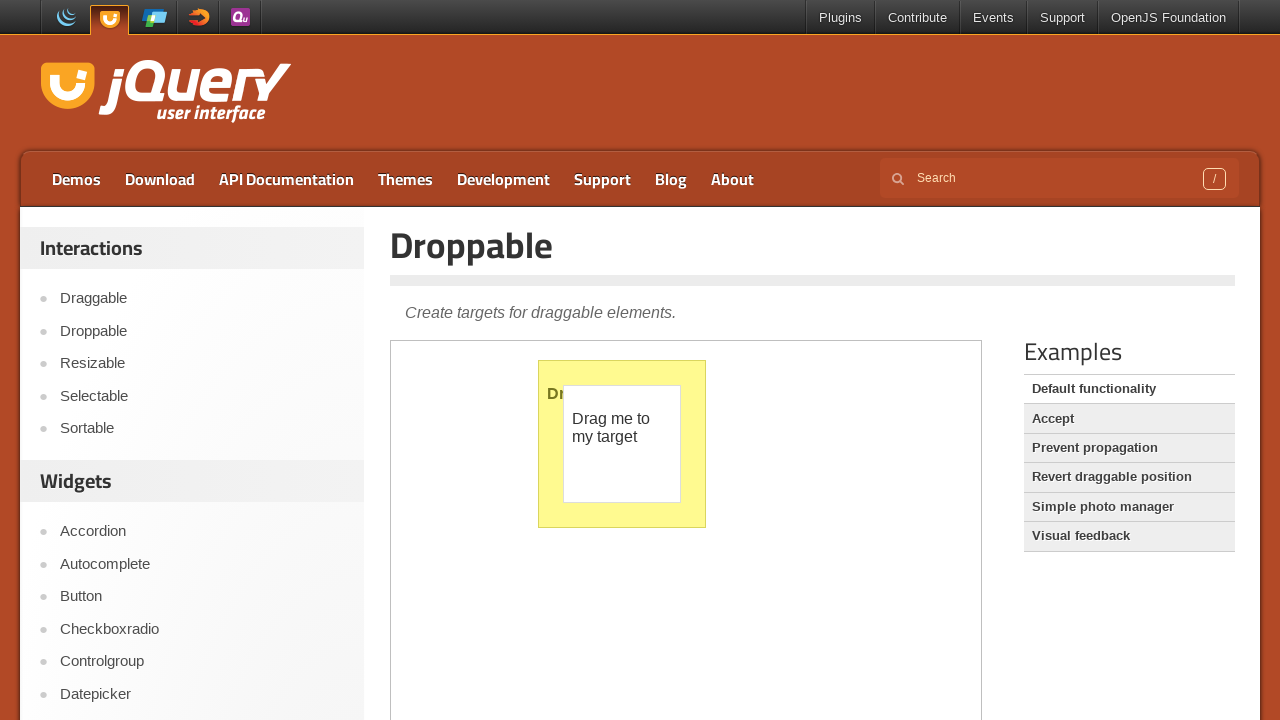

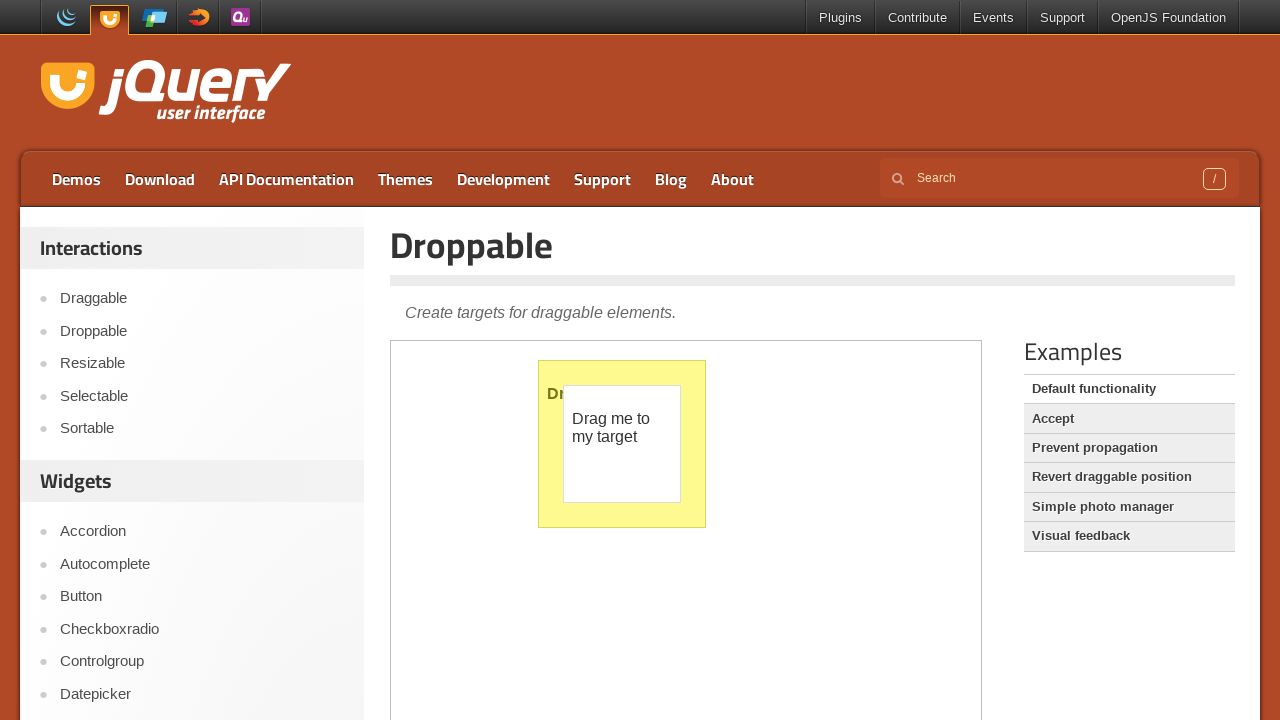